Tests mouse interactions on the jQuery UI sortable page by hovering over sidebar navigation items and performing a right-click on the "Selectable" tab

Starting URL: https://jqueryui.com/sortable/

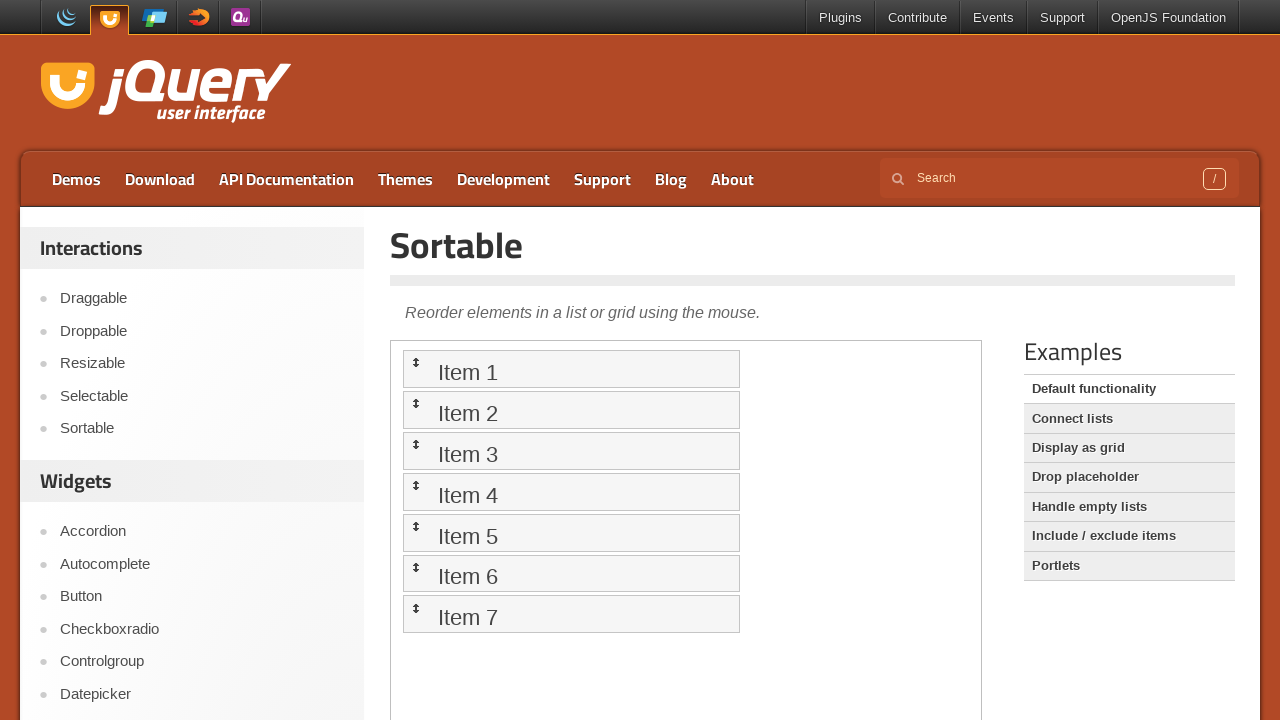

Retrieved all sidebar navigation items from jQuery UI page
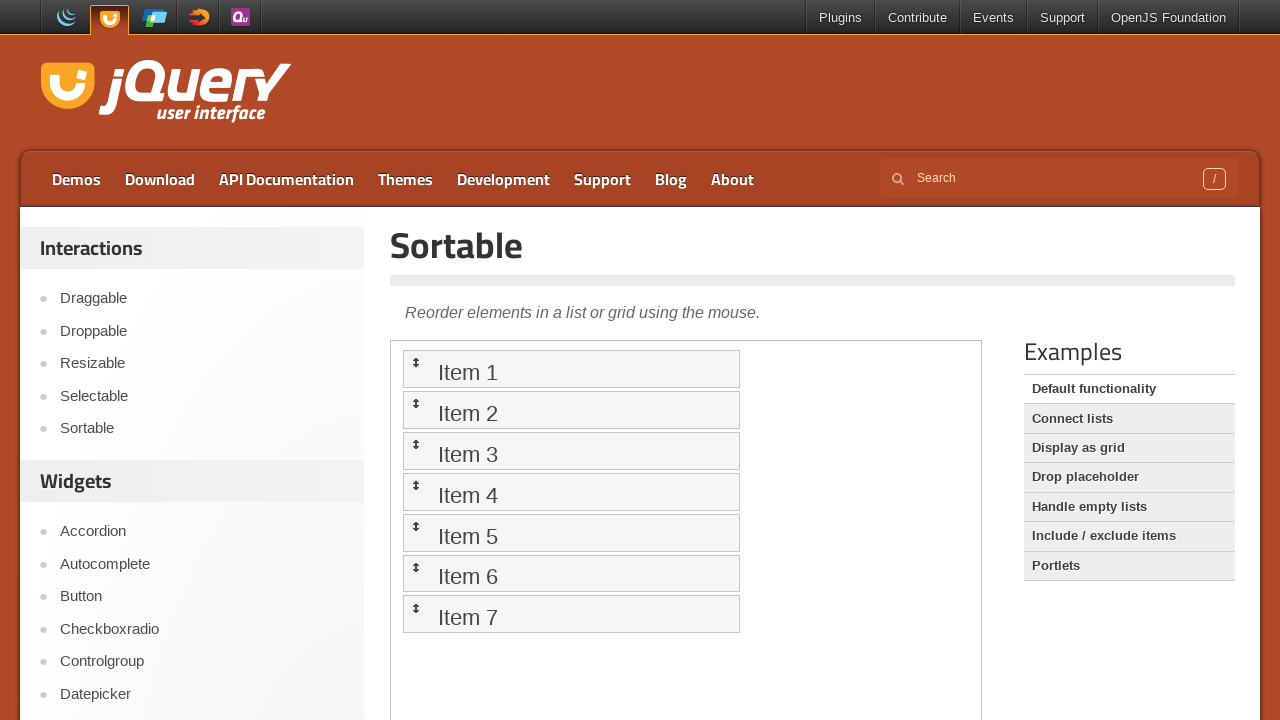

Hovered over a sidebar navigation item at (196, 299) on xpath=//*[@id='sidebar']/aside[1]/ul/li >> nth=0
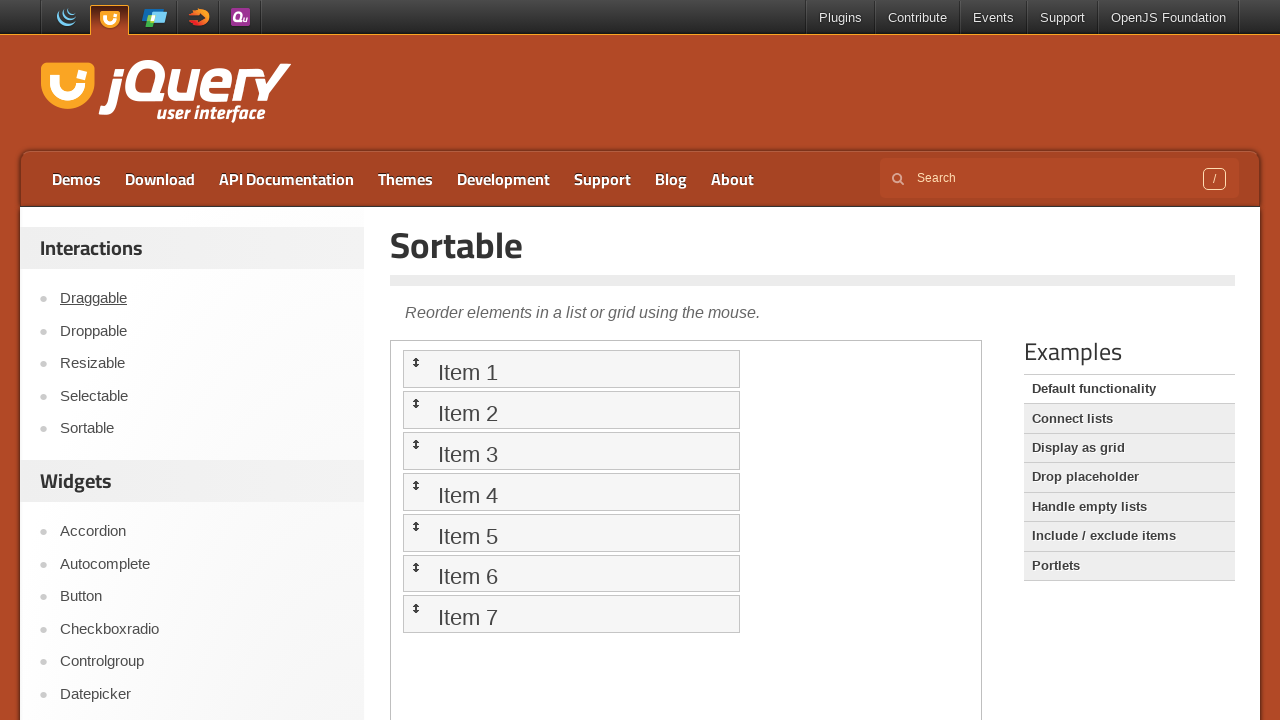

Hovered over a sidebar navigation item at (196, 331) on xpath=//*[@id='sidebar']/aside[1]/ul/li >> nth=1
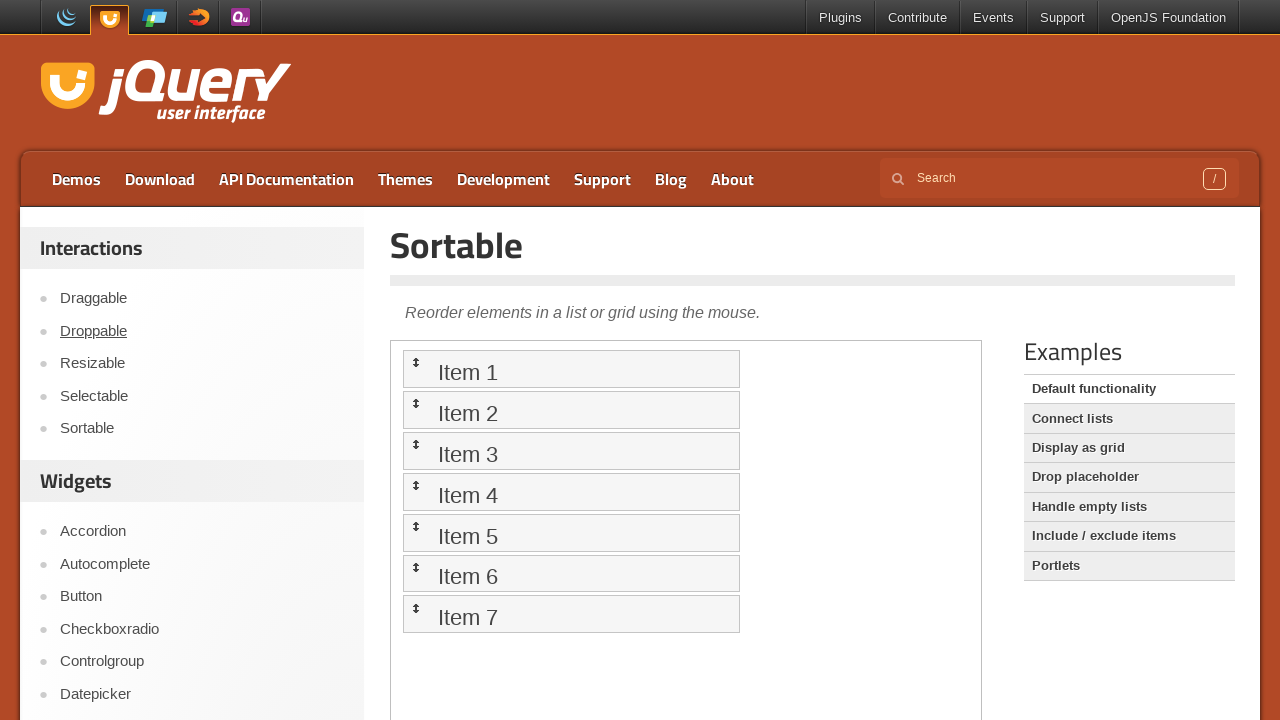

Hovered over a sidebar navigation item at (196, 364) on xpath=//*[@id='sidebar']/aside[1]/ul/li >> nth=2
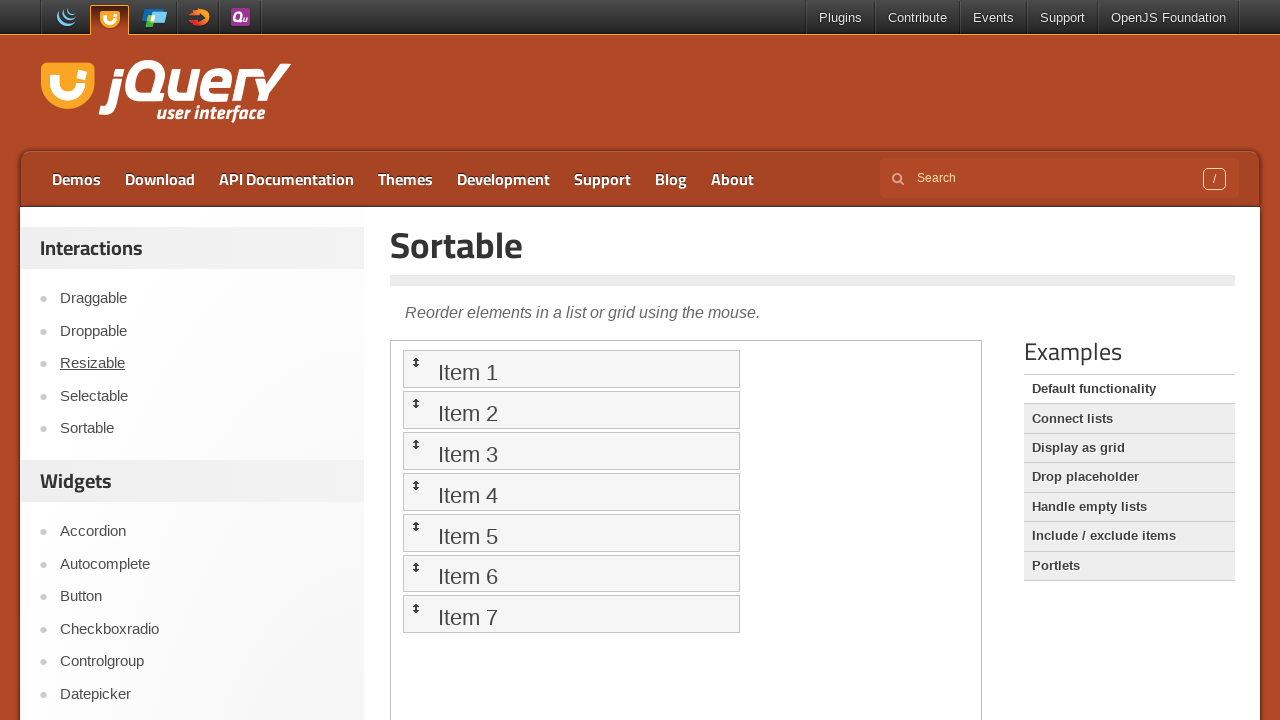

Hovered over a sidebar navigation item at (196, 396) on xpath=//*[@id='sidebar']/aside[1]/ul/li >> nth=3
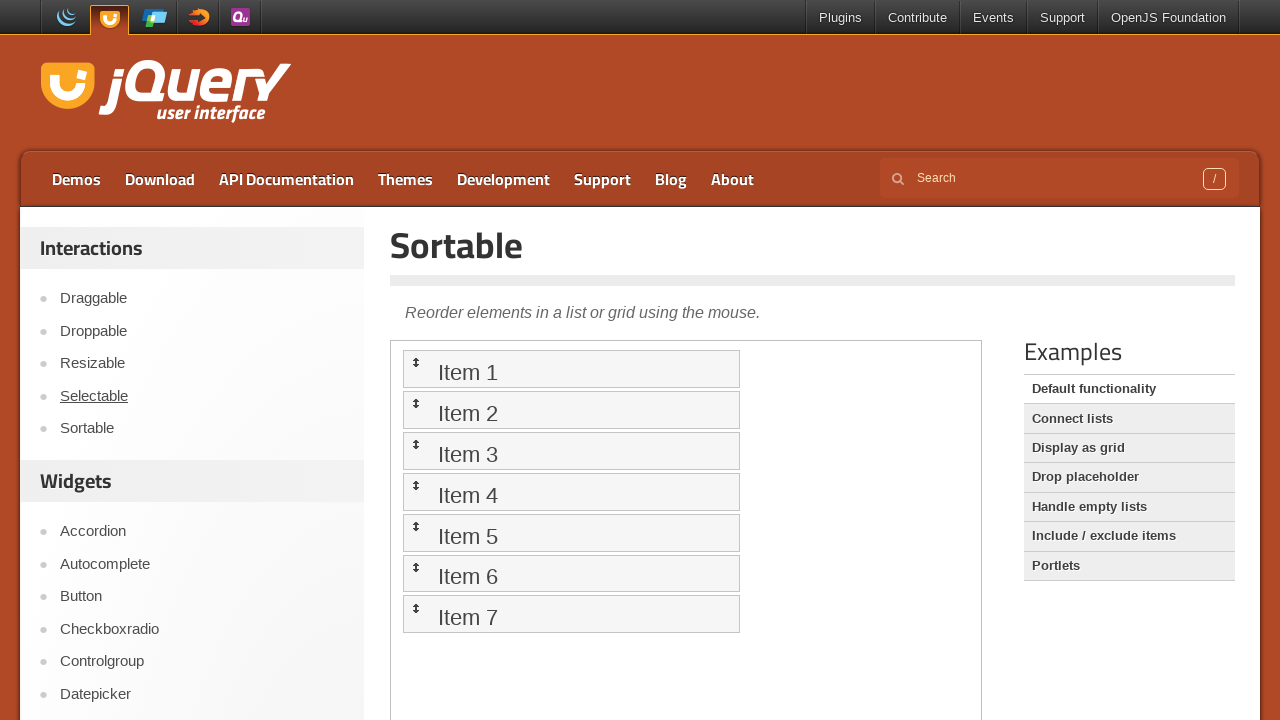

Hovered over a sidebar navigation item at (196, 429) on xpath=//*[@id='sidebar']/aside[1]/ul/li >> nth=4
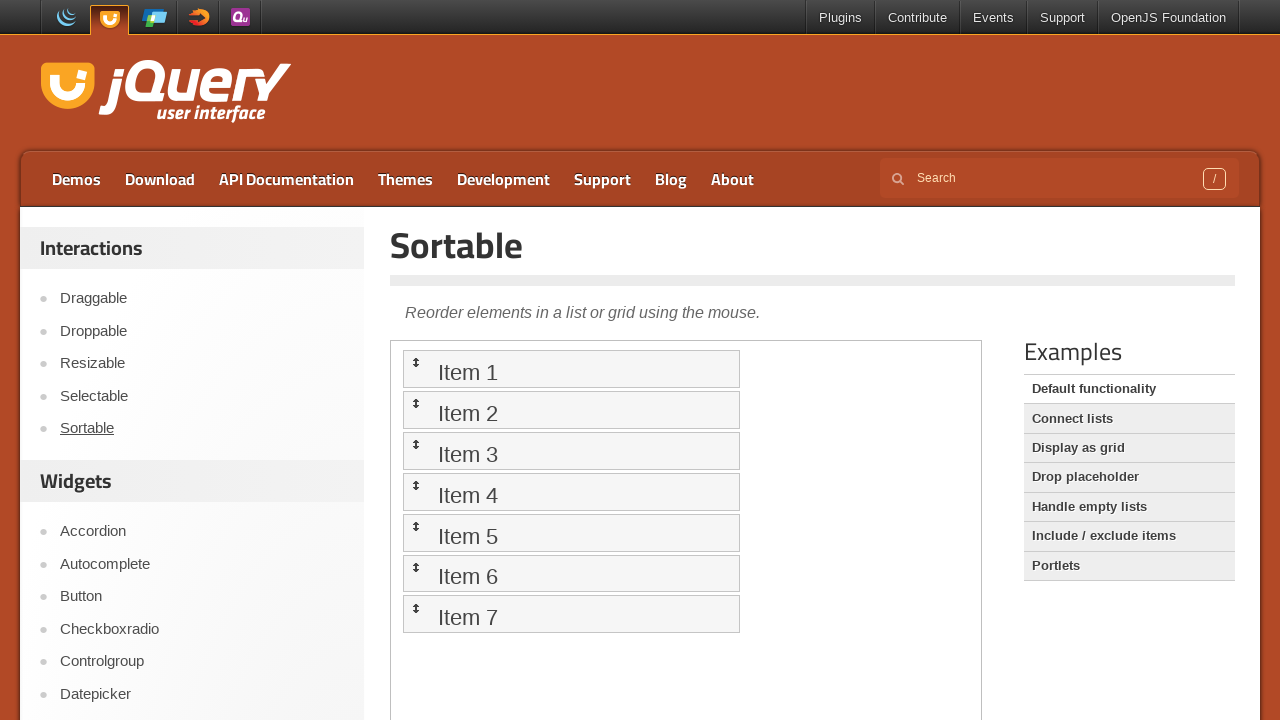

Right-clicked on the 'Selectable' tab at (196, 396) on xpath=//*[@id='sidebar']/aside[1]/ul/li >> nth=3
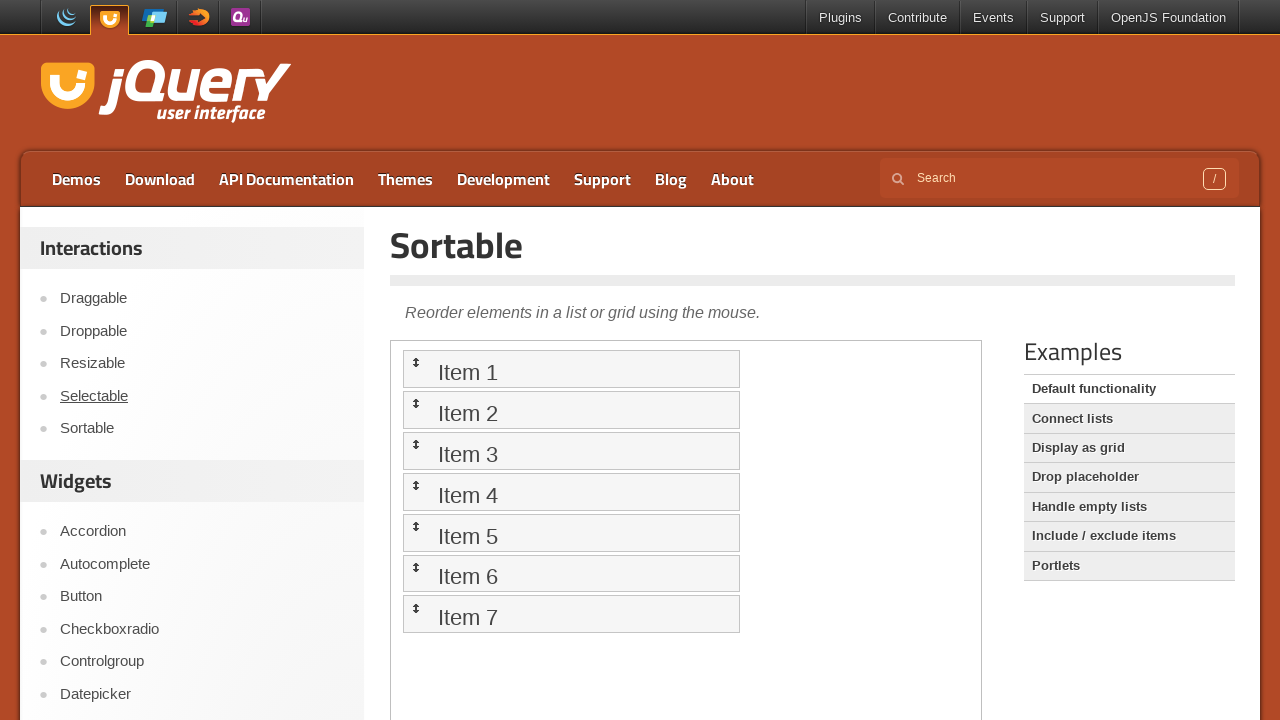

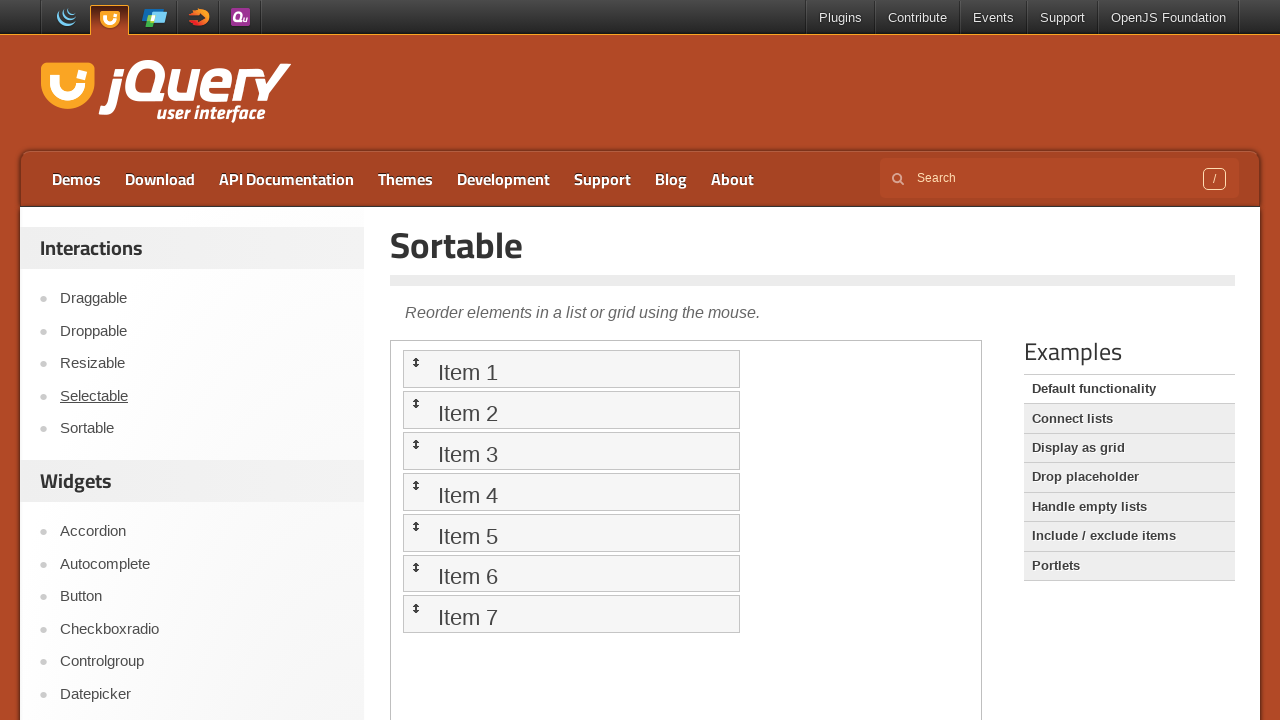